Navigates to the Rahul Shetty Academy Selenium Practice page (a grocery shopping practice site)

Starting URL: https://rahulshettyacademy.com/seleniumPractise/#/

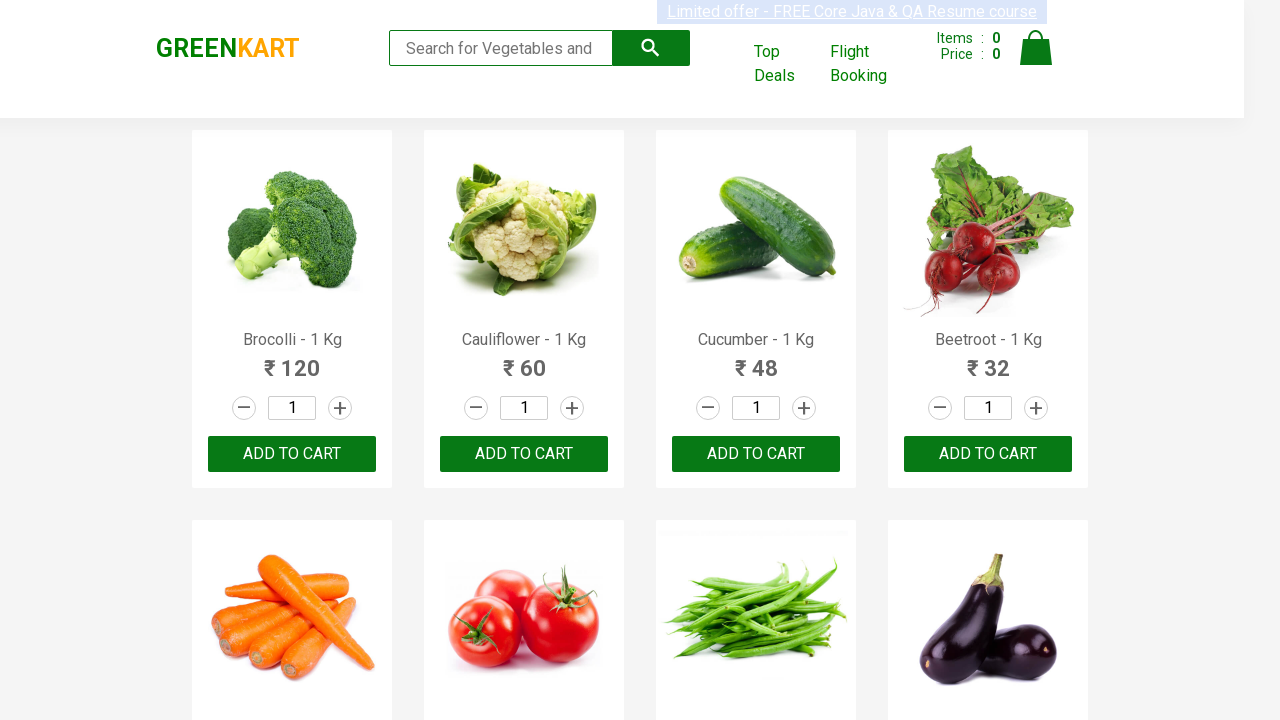

Navigated to Rahul Shetty Academy Selenium Practice page
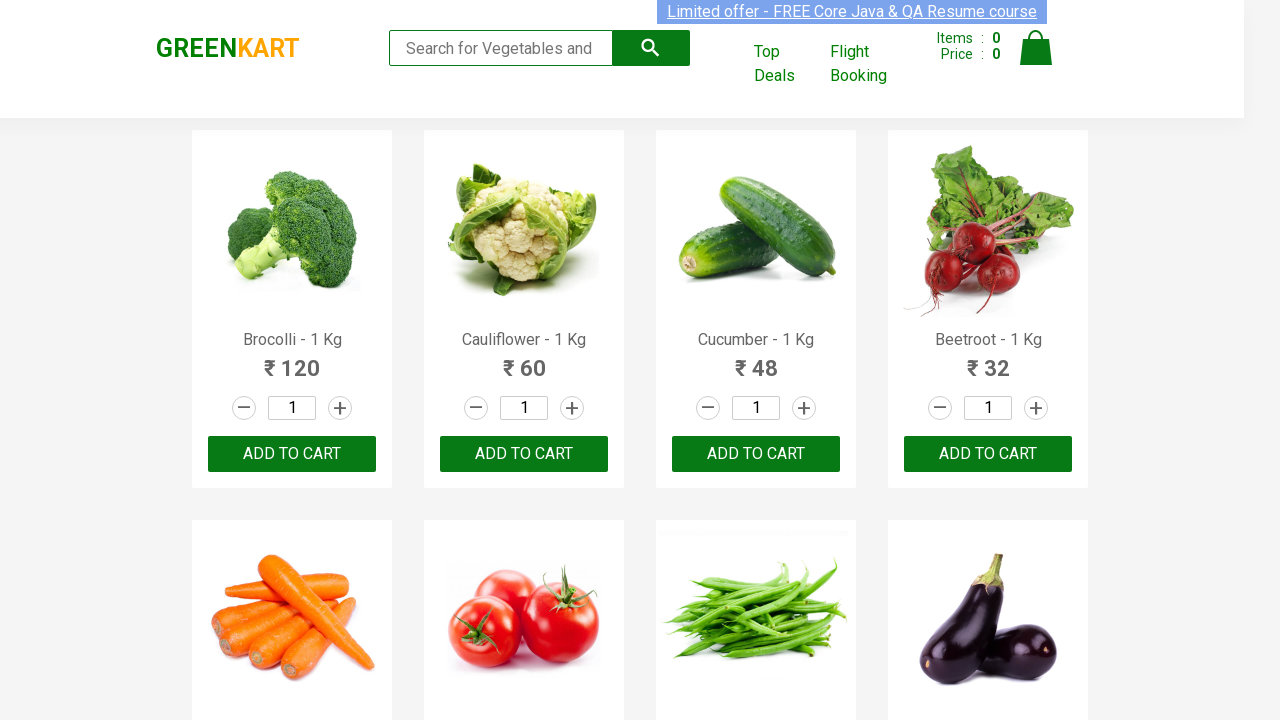

Waited for page to fully load (networkidle state)
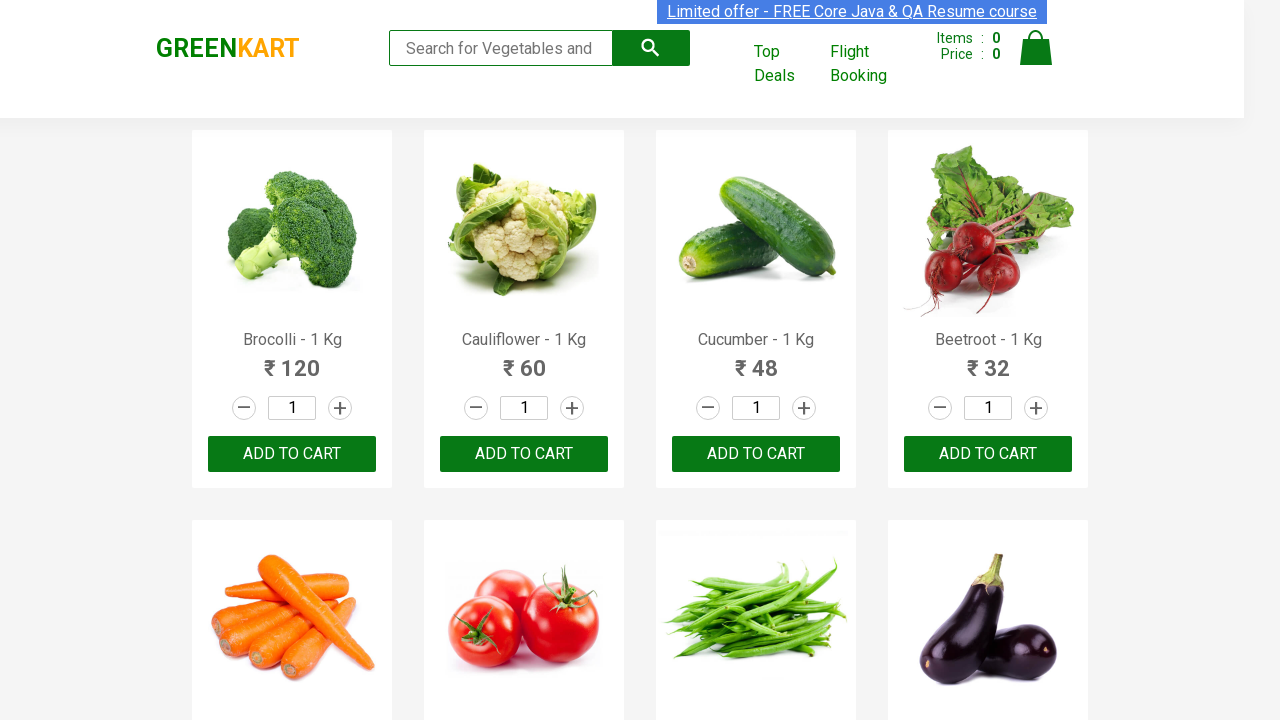

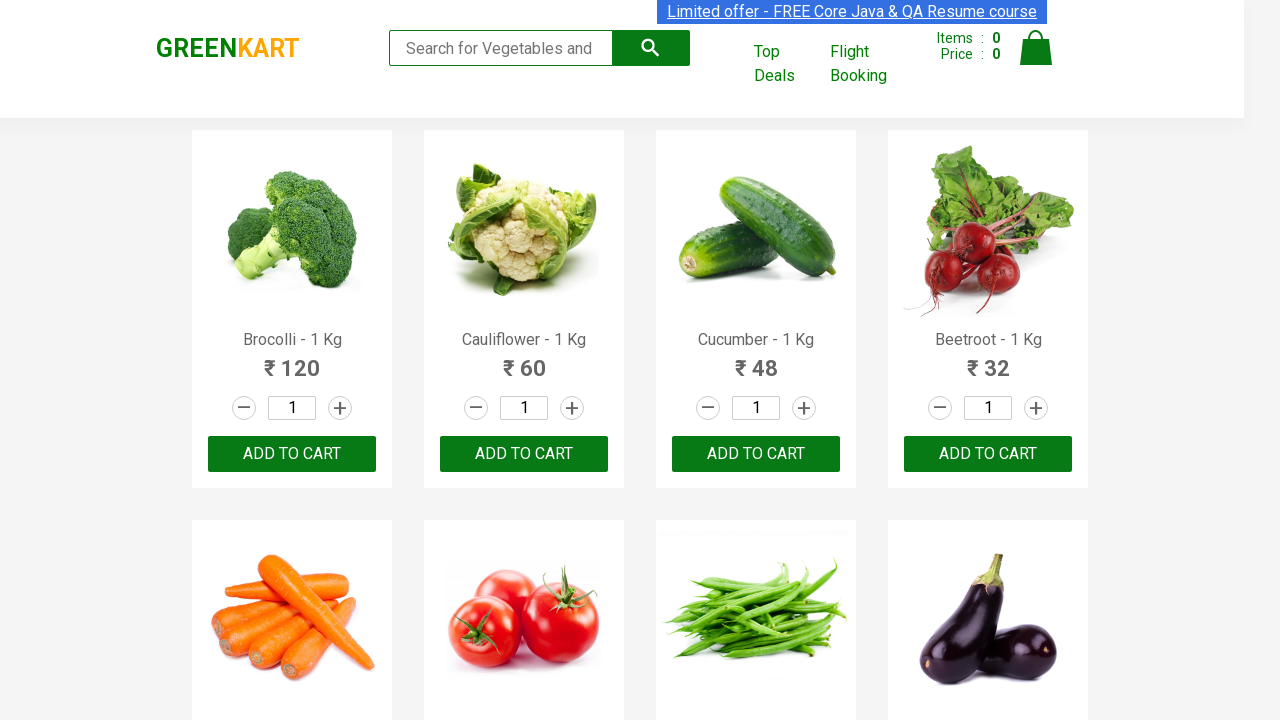